Tests an e-commerce flow by searching for products, adding a specific item to cart, and proceeding through checkout

Starting URL: https://rahulshettyacademy.com/seleniumPractise/#/

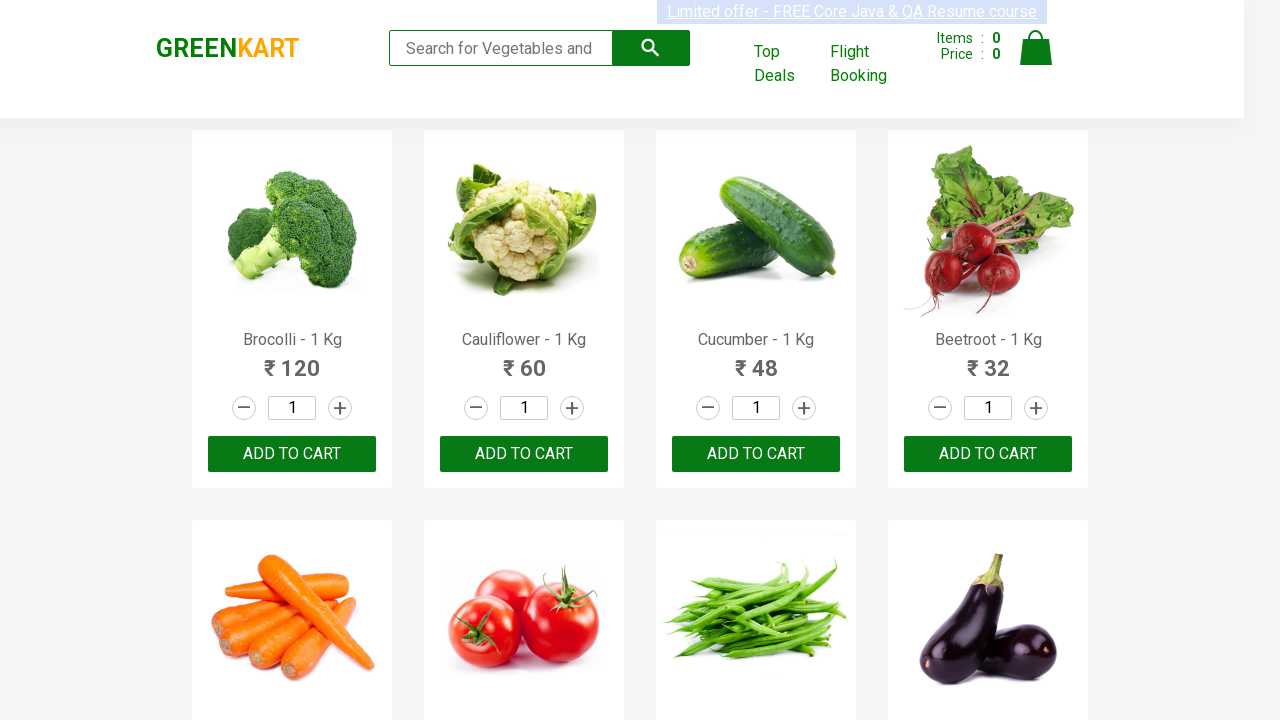

Filled search field with 'ca' to filter products on .search-keyword
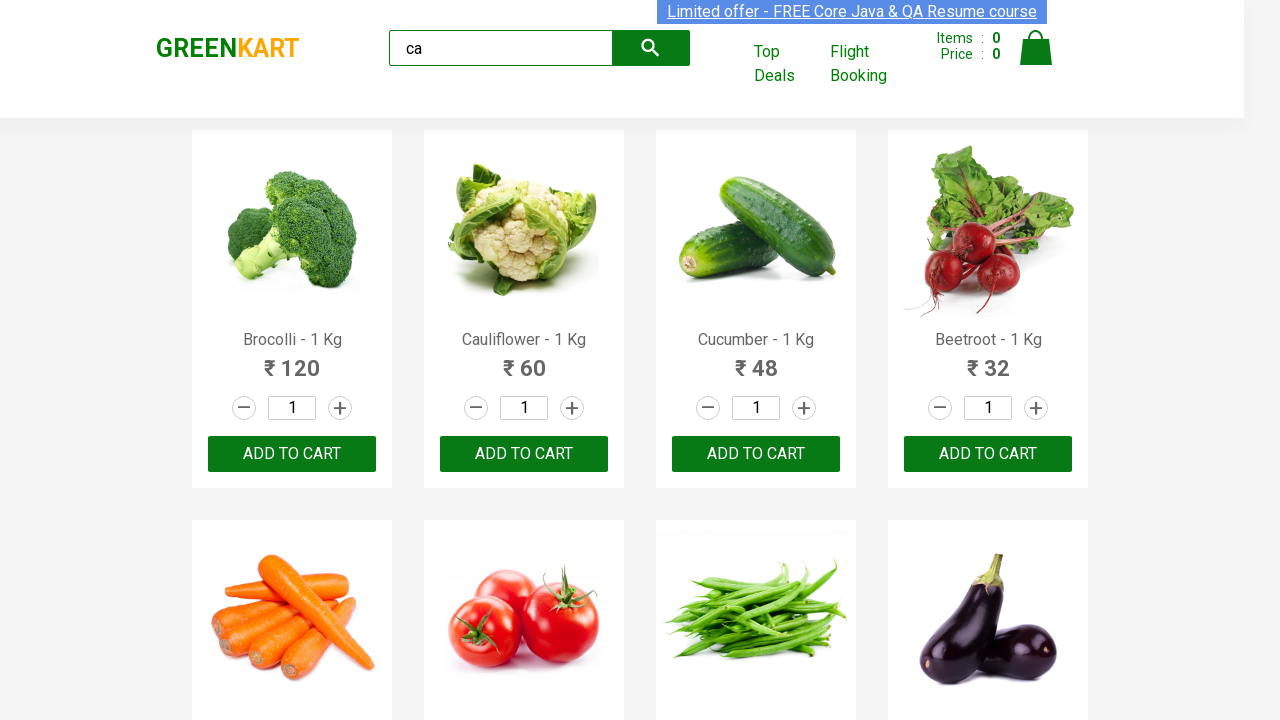

Waited 2 seconds for products to filter
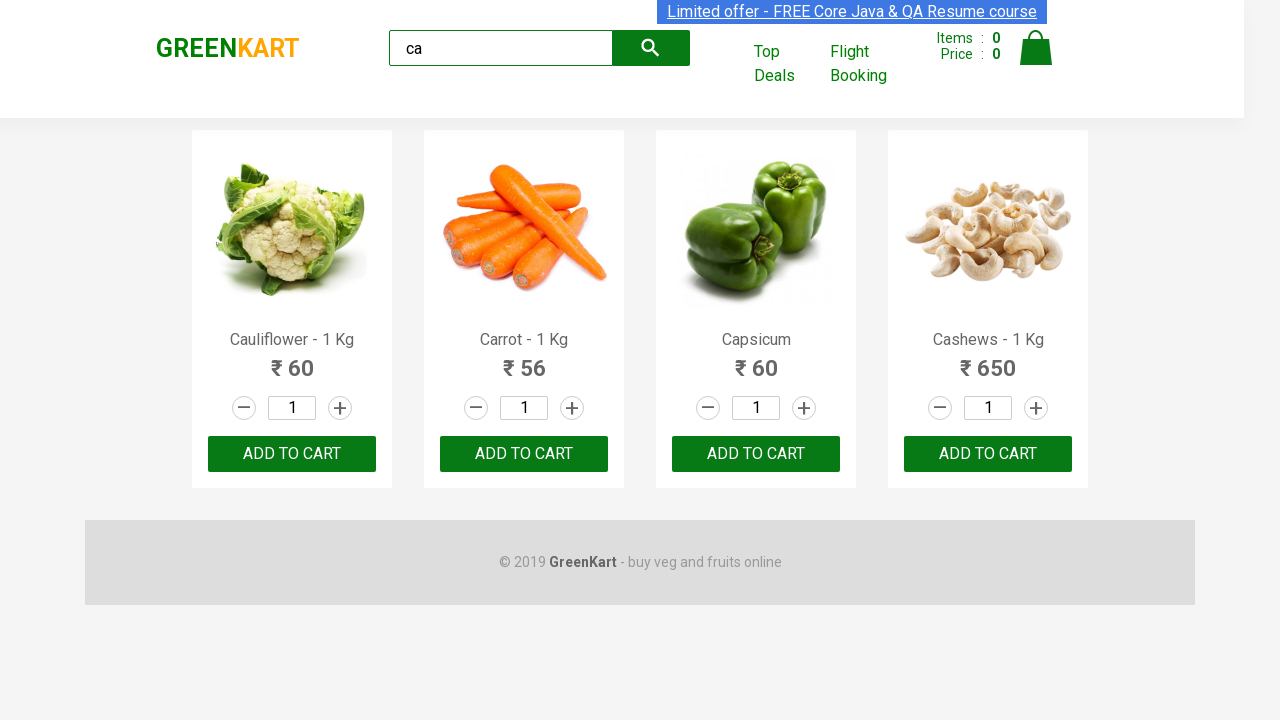

Found and clicked 'Add to cart' button for Cashews product at (988, 454) on .product >> nth=3 >> button
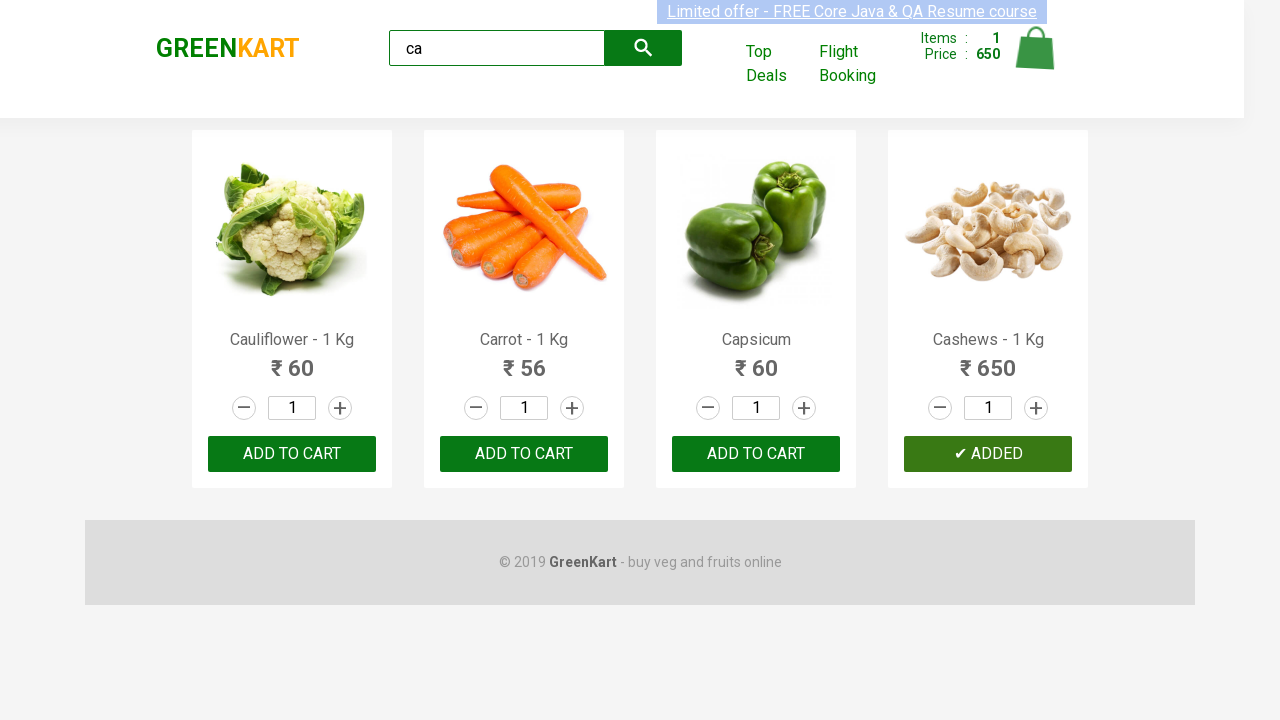

Clicked cart icon to open shopping cart at (1036, 59) on a.cart-icon
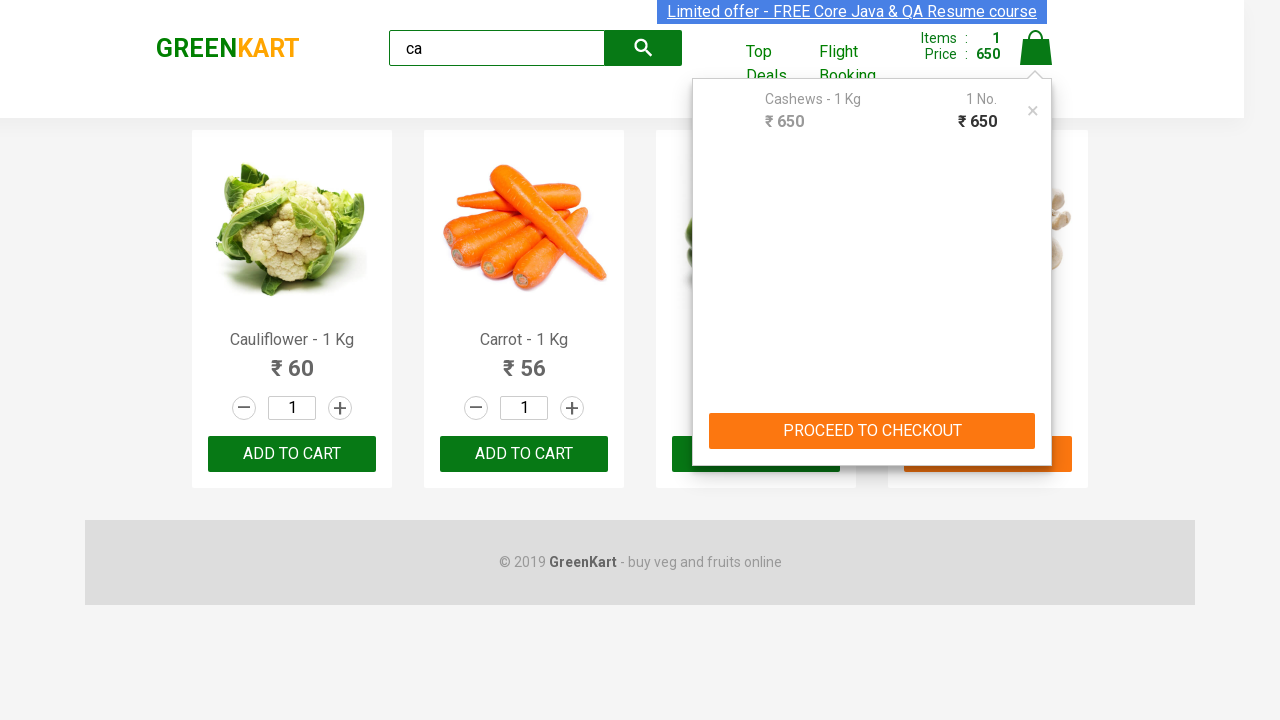

Clicked 'PROCEED TO CHECKOUT' button at (872, 431) on text="PROCEED TO CHECKOUT"
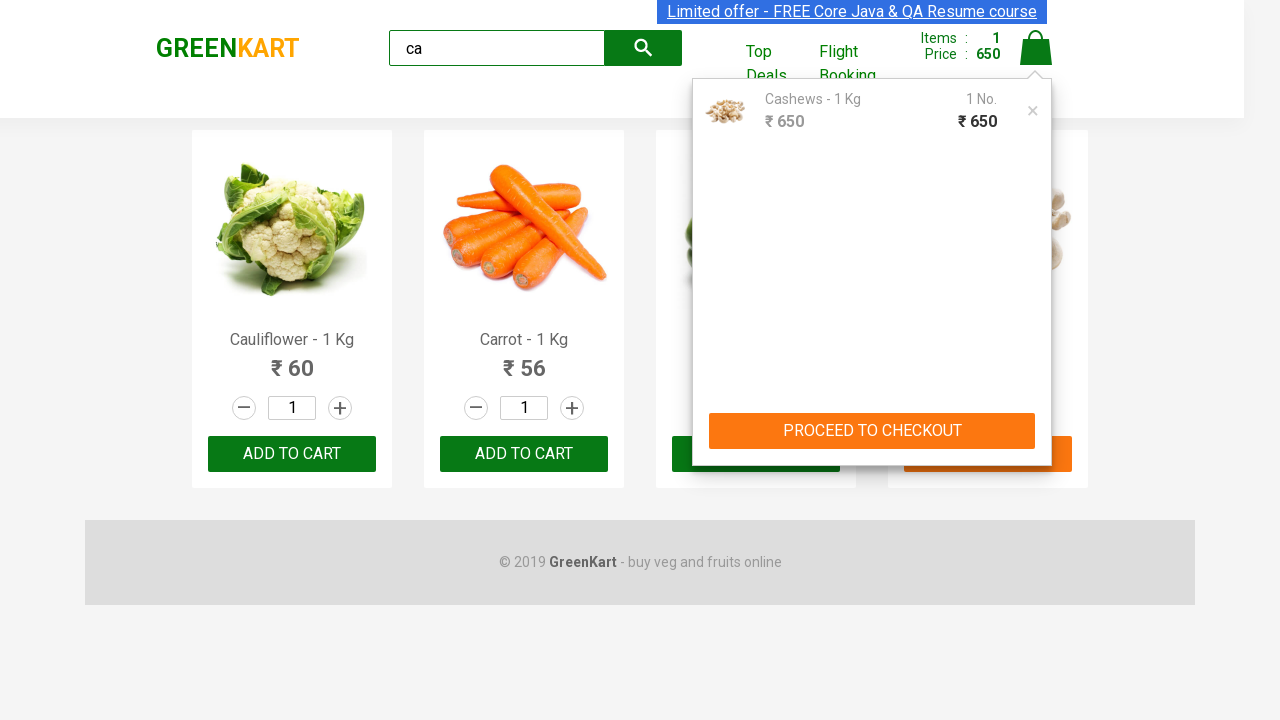

Waited 2 seconds for checkout page to load
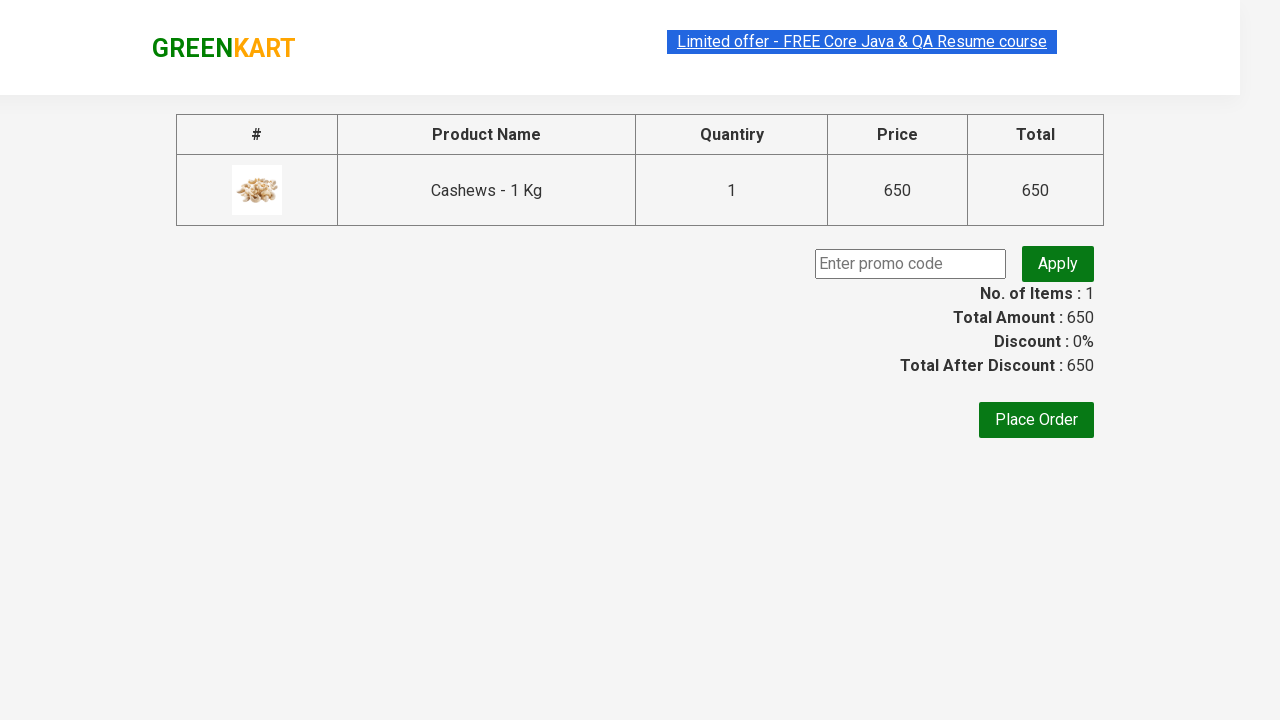

Clicked 'Place Order' button to complete checkout at (1036, 420) on button:has-text("Place Order")
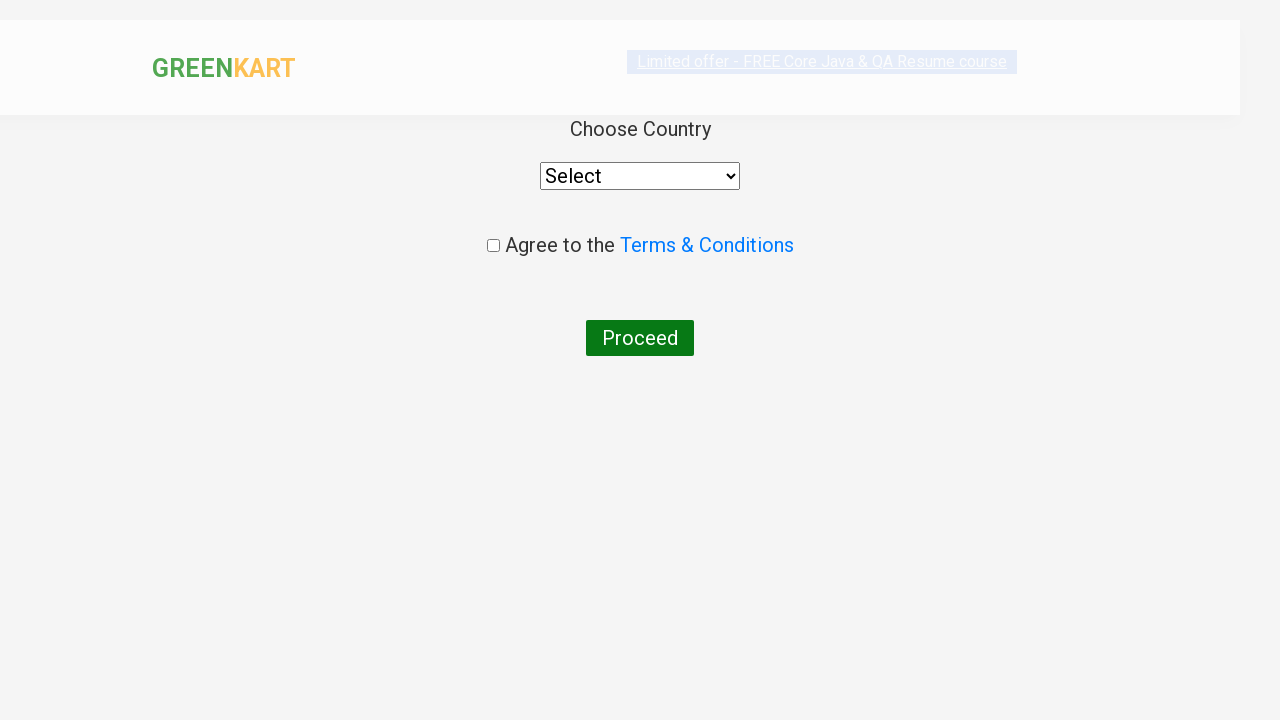

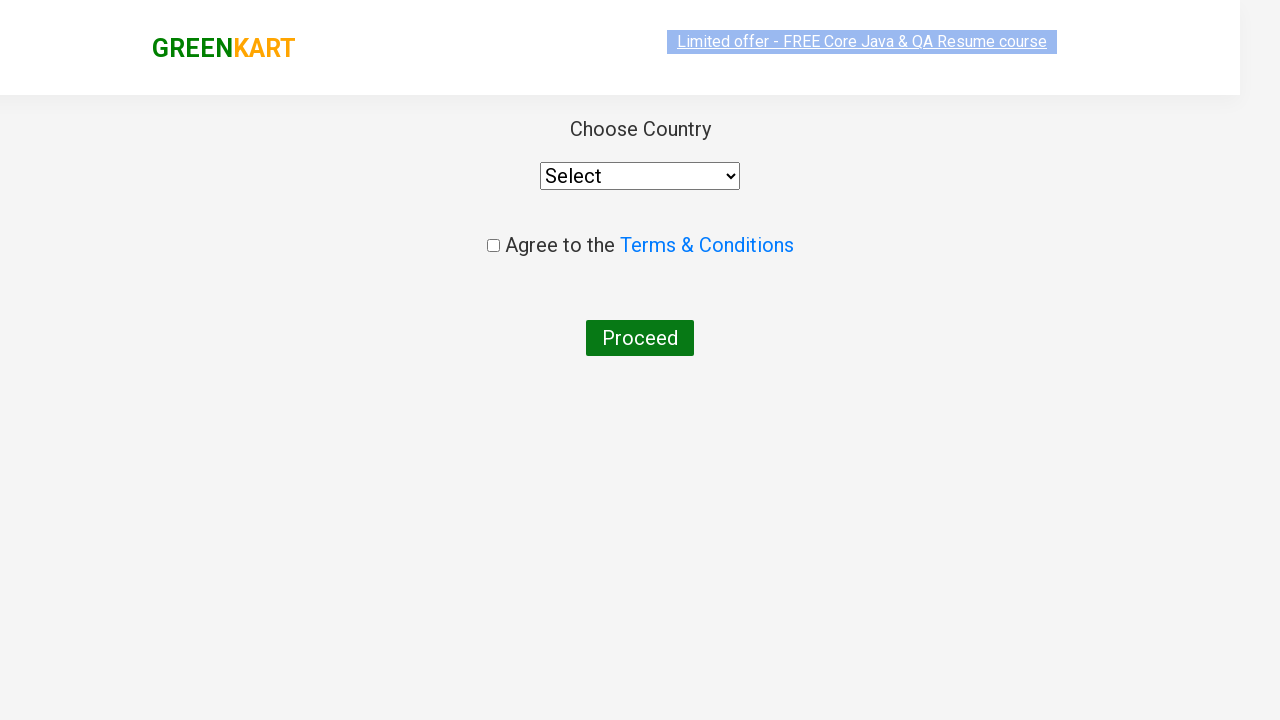